Tests the Contact Us form by navigating to the contact page, filling in name, email, subject and message fields, uploading a file, and submitting the form

Starting URL: https://www.automationexercise.com

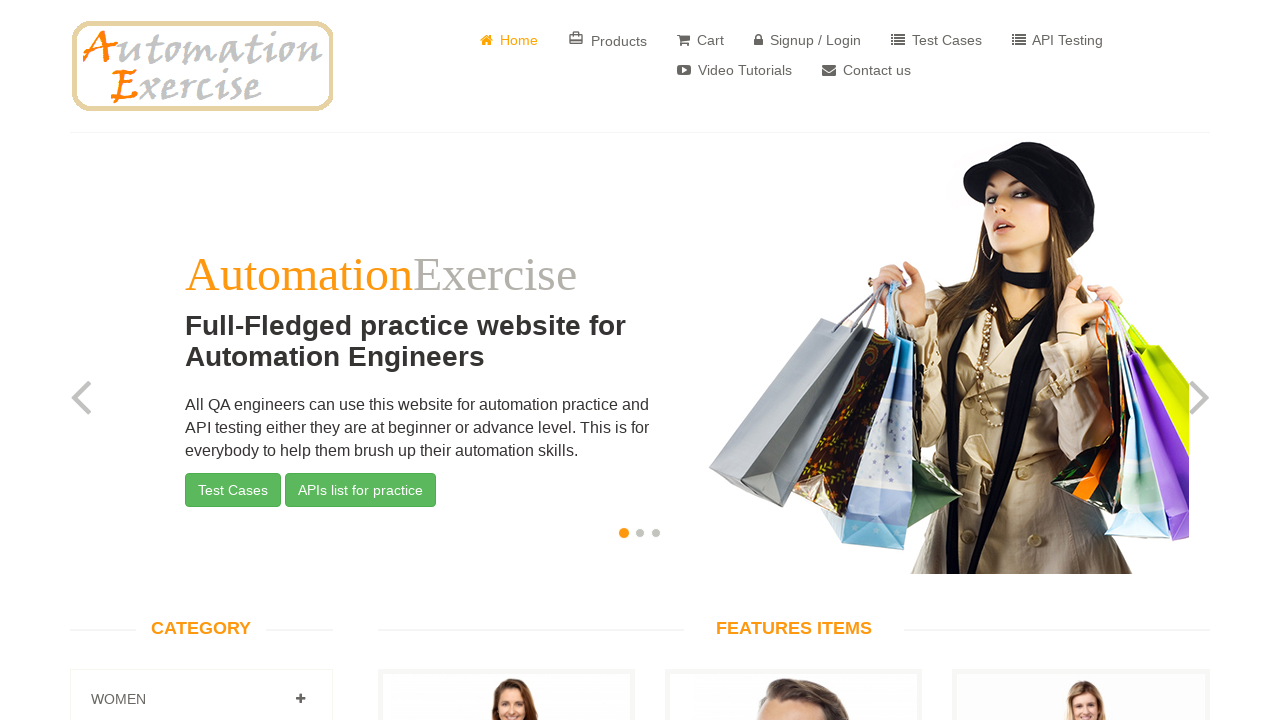

Clicked 'Contact Us' link to navigate to contact page at (866, 70) on a[href='/contact_us']
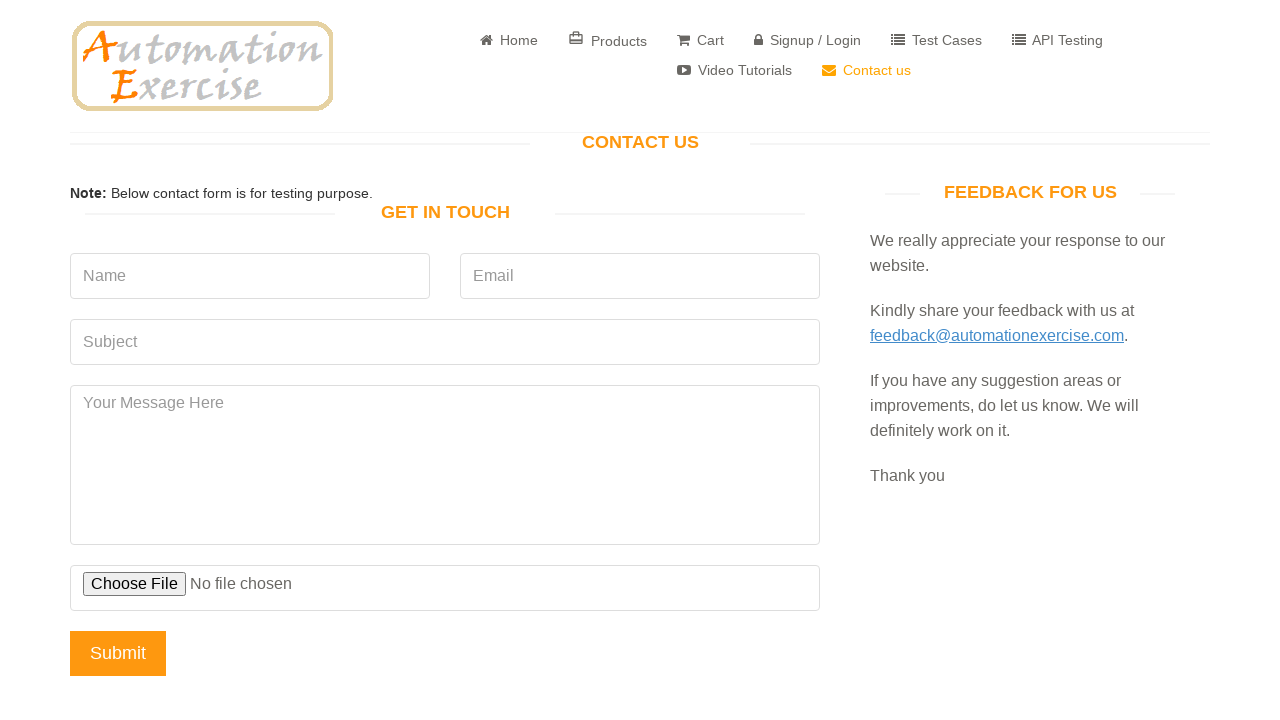

Contact form page loaded and 'GET IN TOUCH' heading is visible
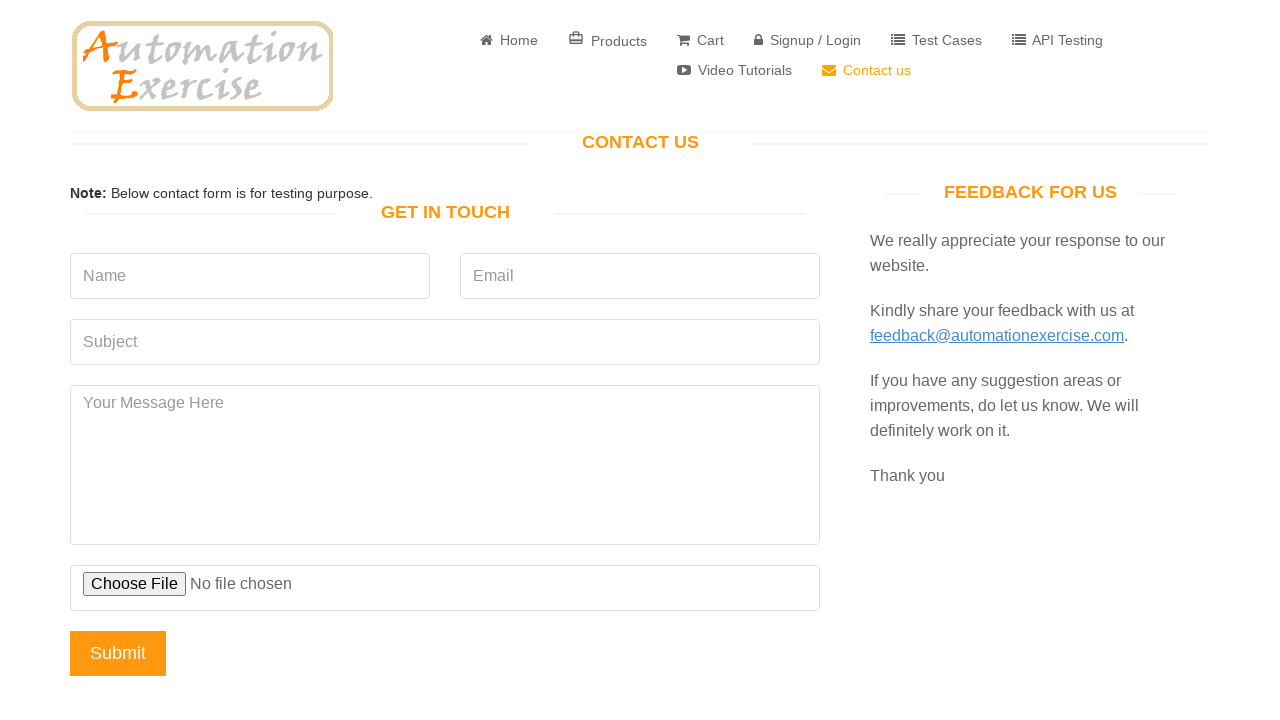

Filled name field with 'John Smith' on input[name='name']
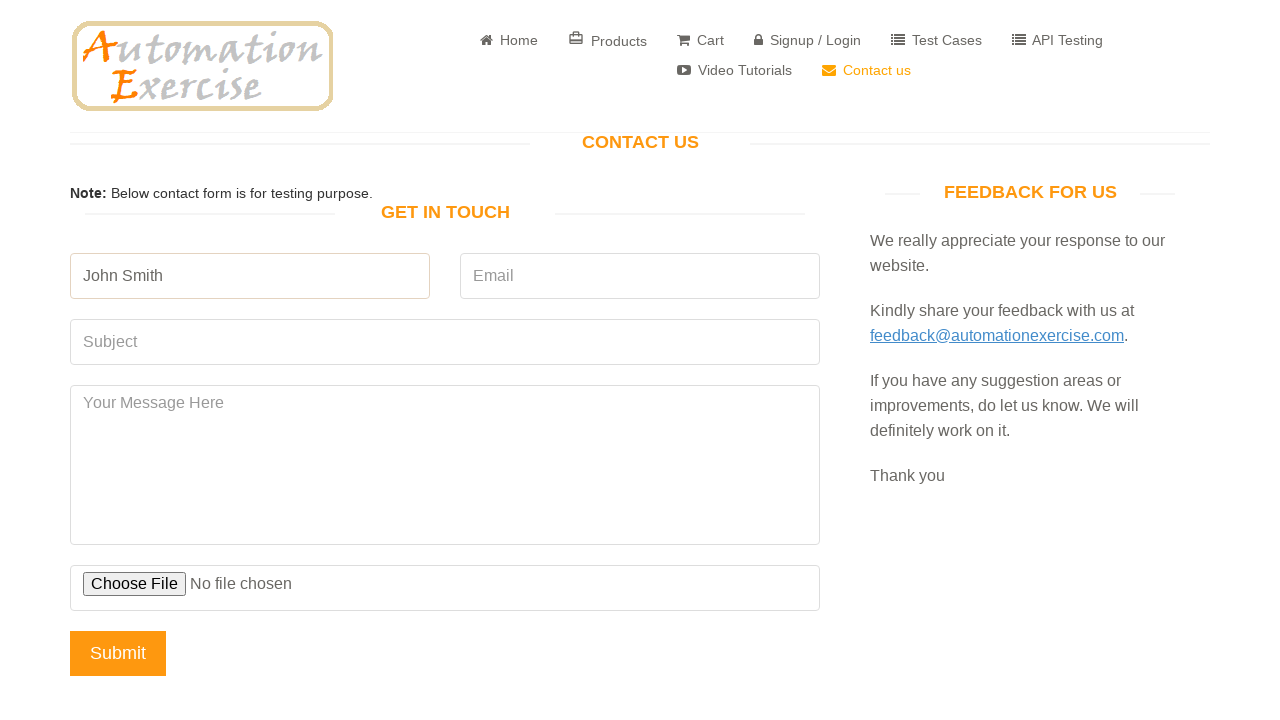

Filled email field with 'johnsmith87@example.com' on input[name='email']
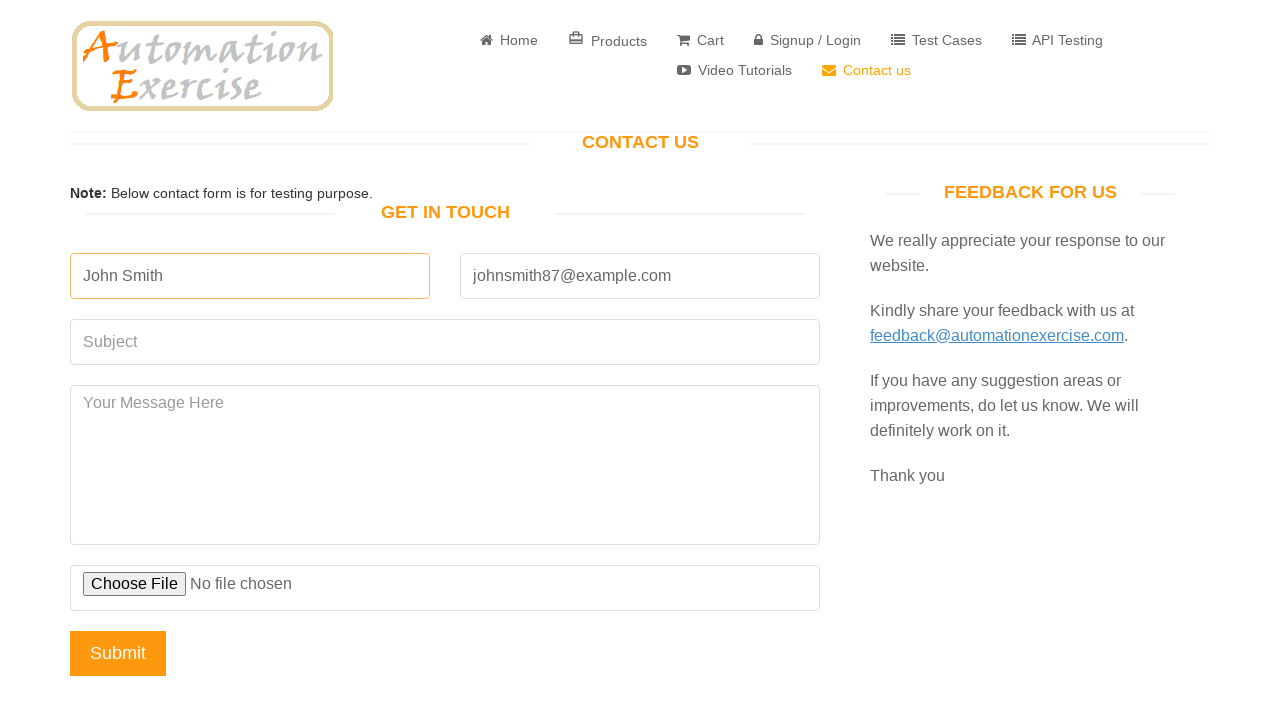

Filled subject field with 'Product Inquiry' on input[name='subject']
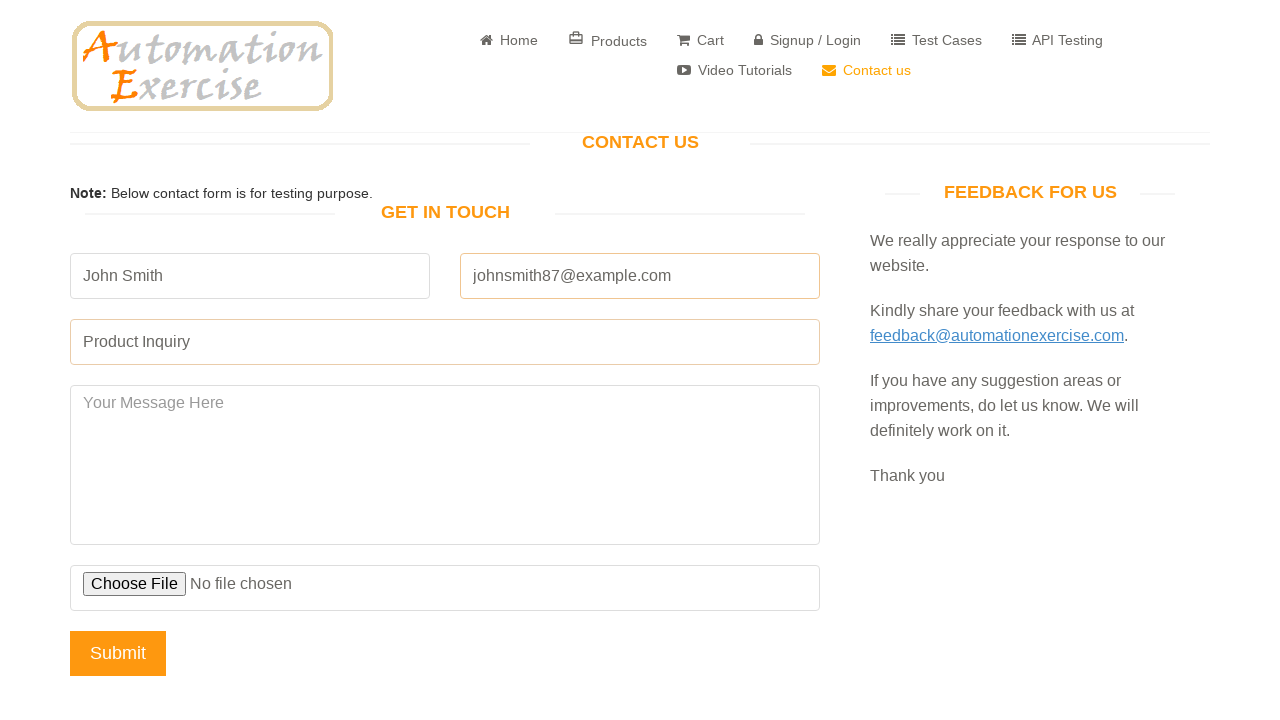

Filled message field with product inquiry message on textarea[name='message']
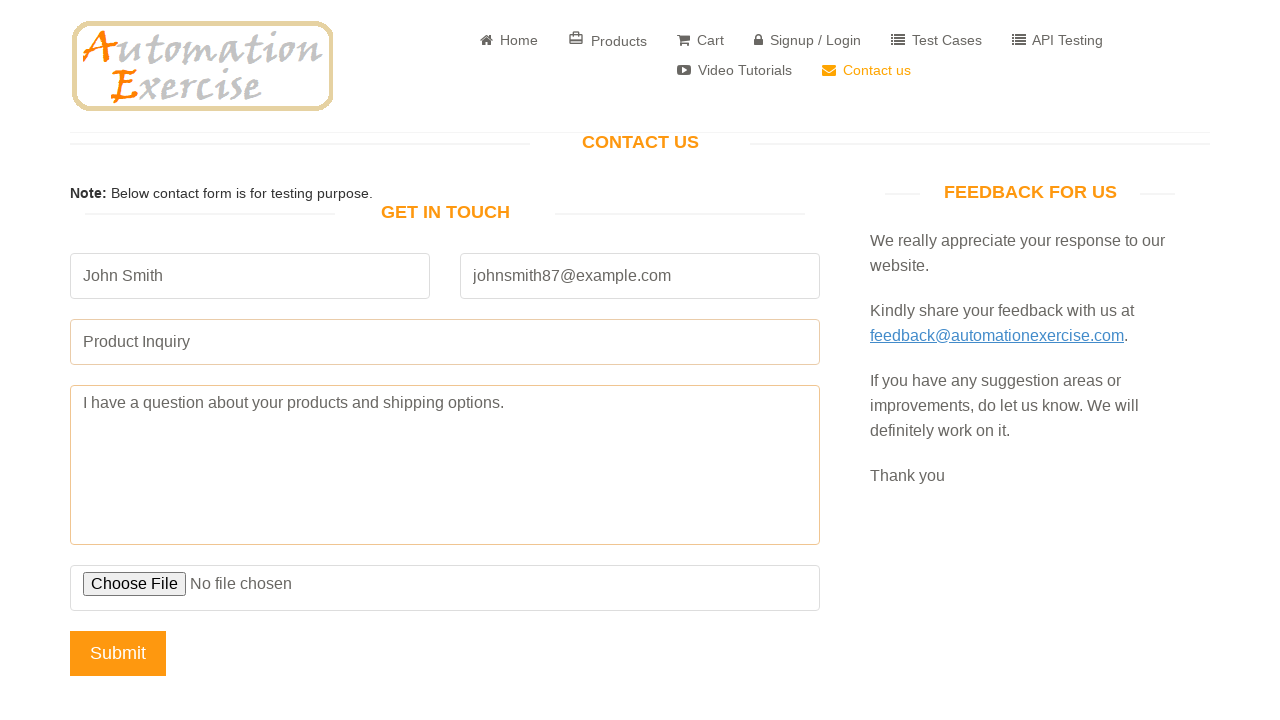

File upload input prepared (no file attached)
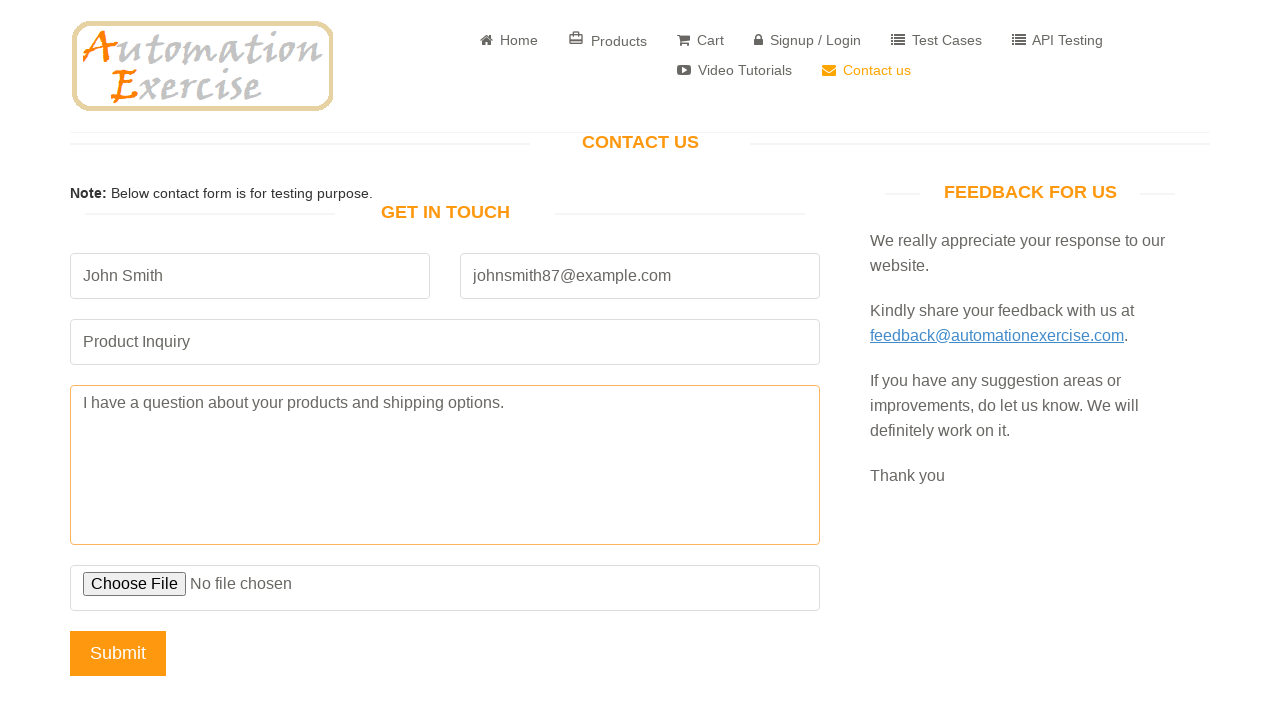

Clicked submit button to submit contact form at (118, 653) on input[name='submit']
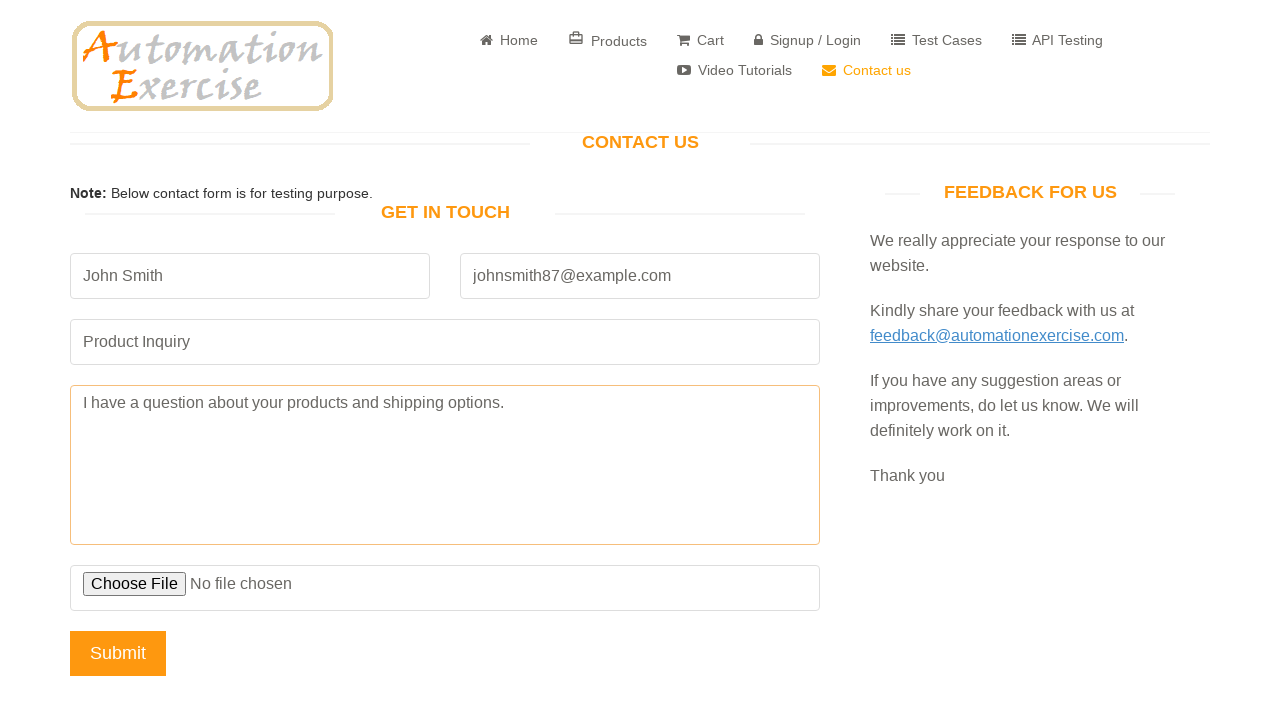

Alert dialog handler set up and accepted confirmation dialog
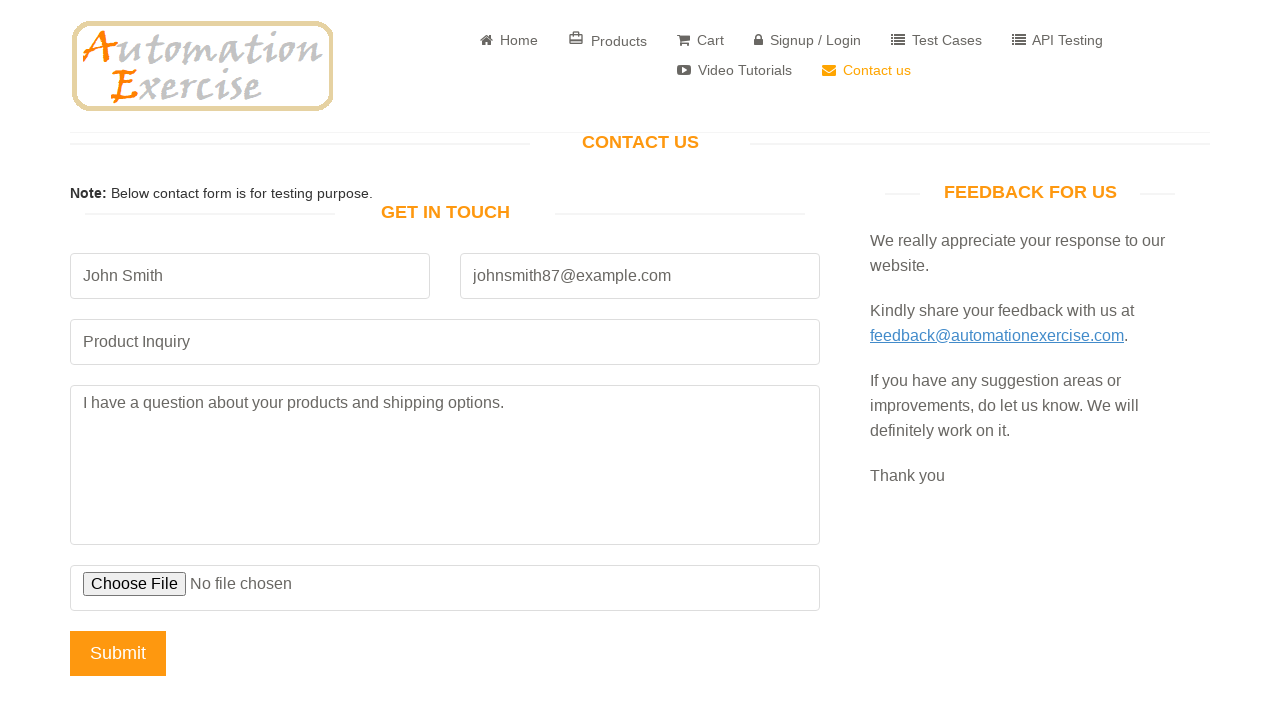

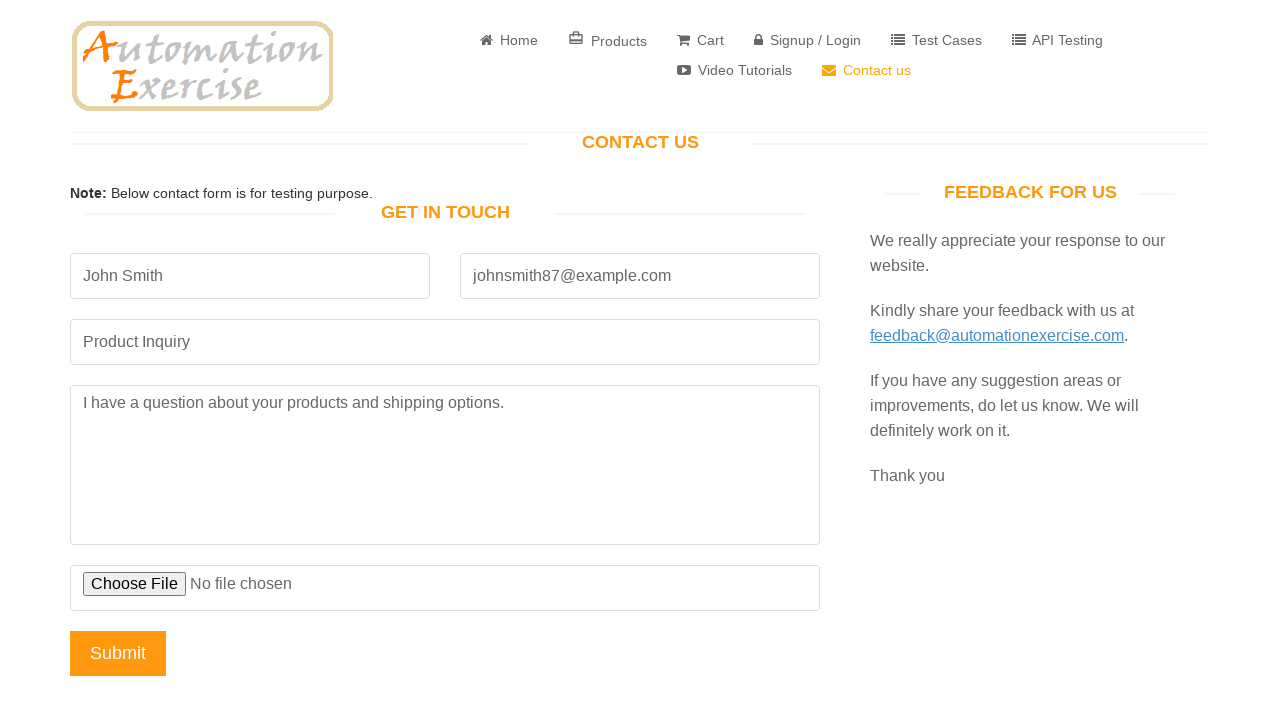